Tests basic form interactions on a demo page including checking a checkbox, entering text in an input field, clicking a button, and selecting a radio button.

Starting URL: https://seleniumbase.io/demo_page

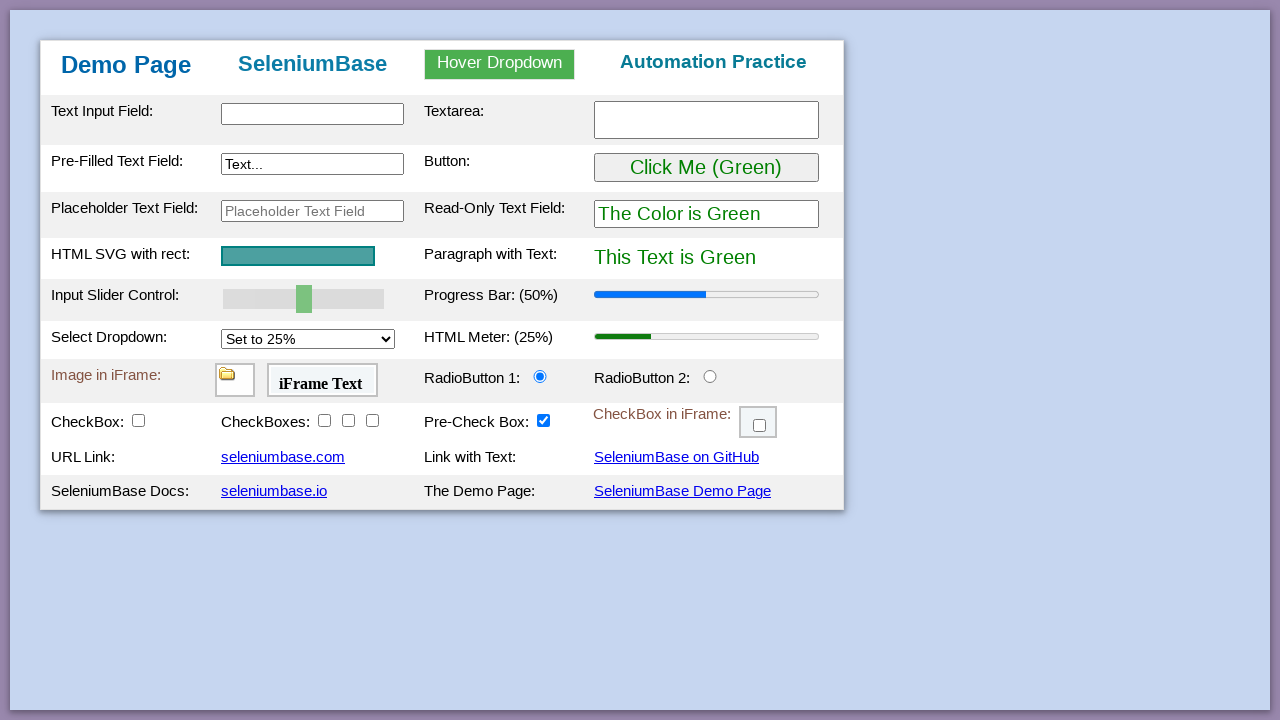

Clicked checkbox #checkBox1 to check it at (138, 420) on #checkBox1
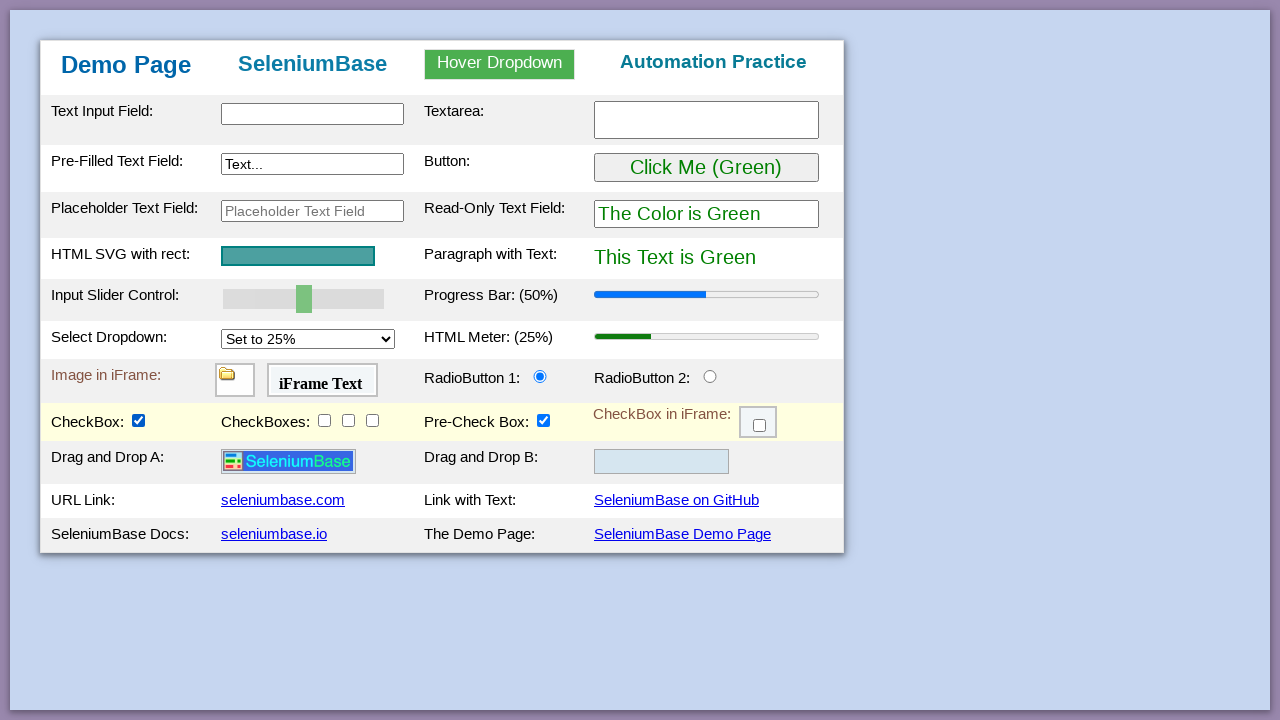

Filled text input field #myTextInput with 'Hello' on #myTextInput
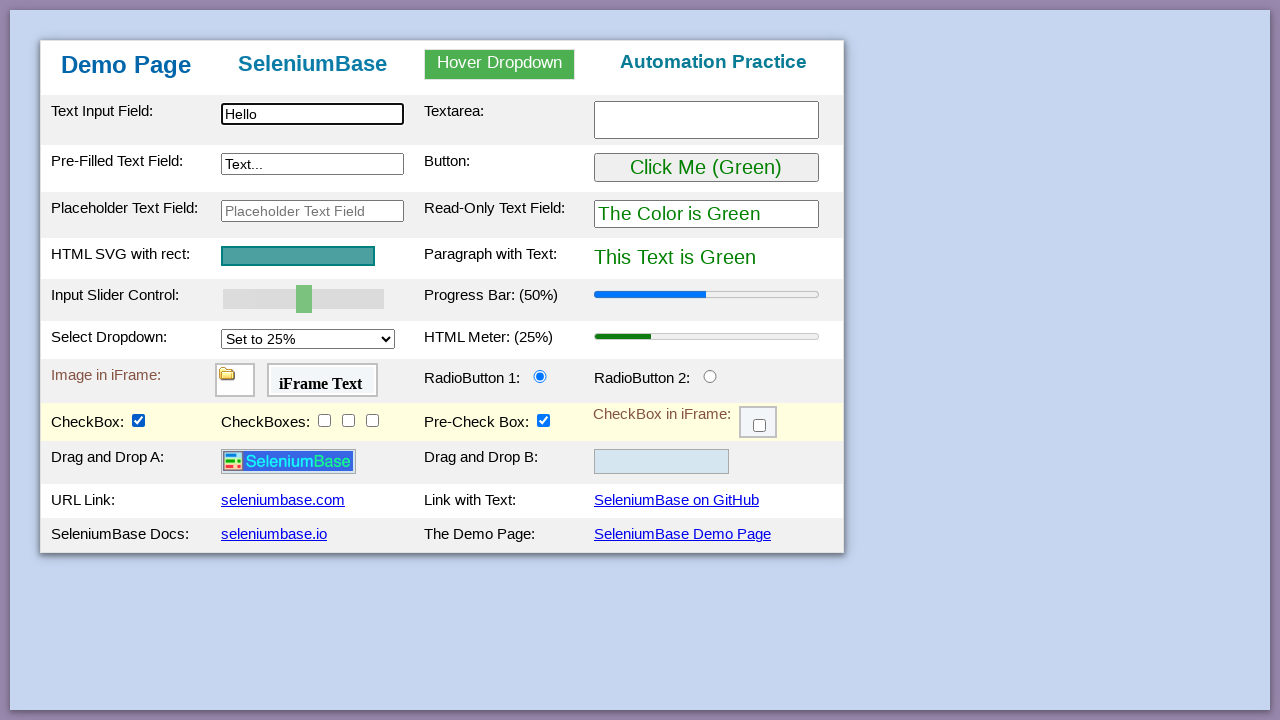

Clicked button #myButton at (706, 168) on #myButton
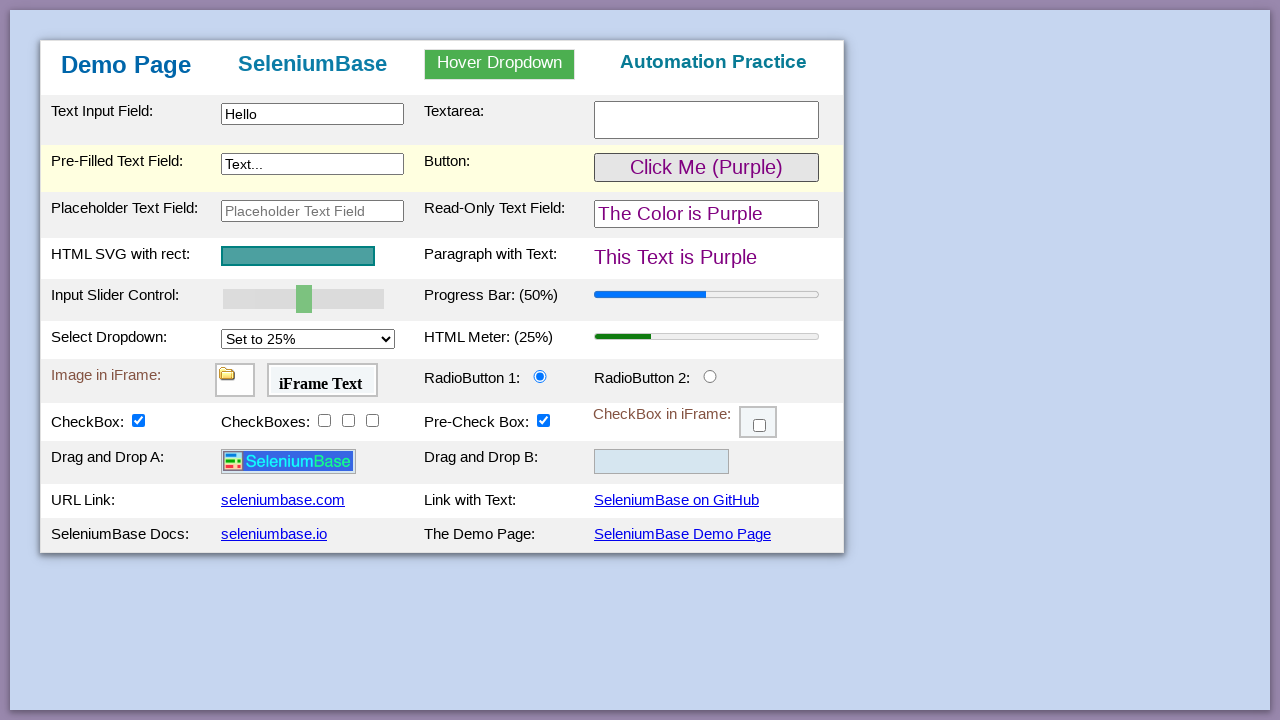

Radio button #radioButton1 was already selected
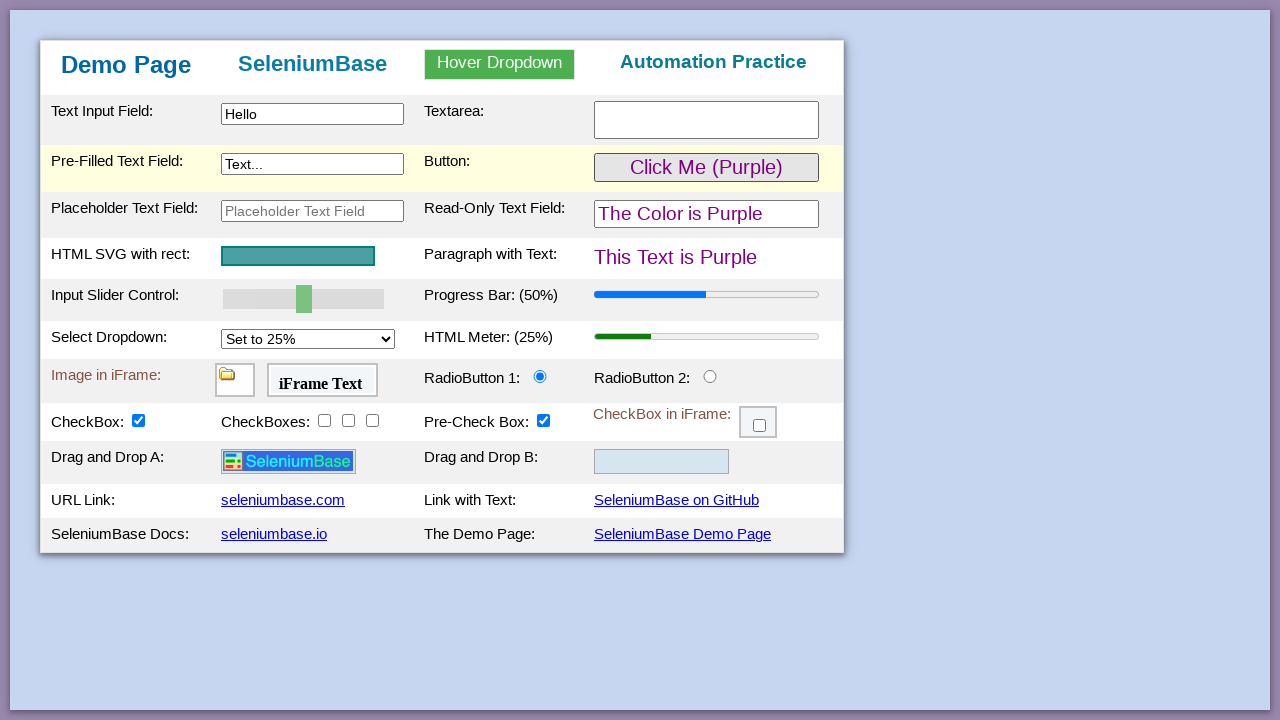

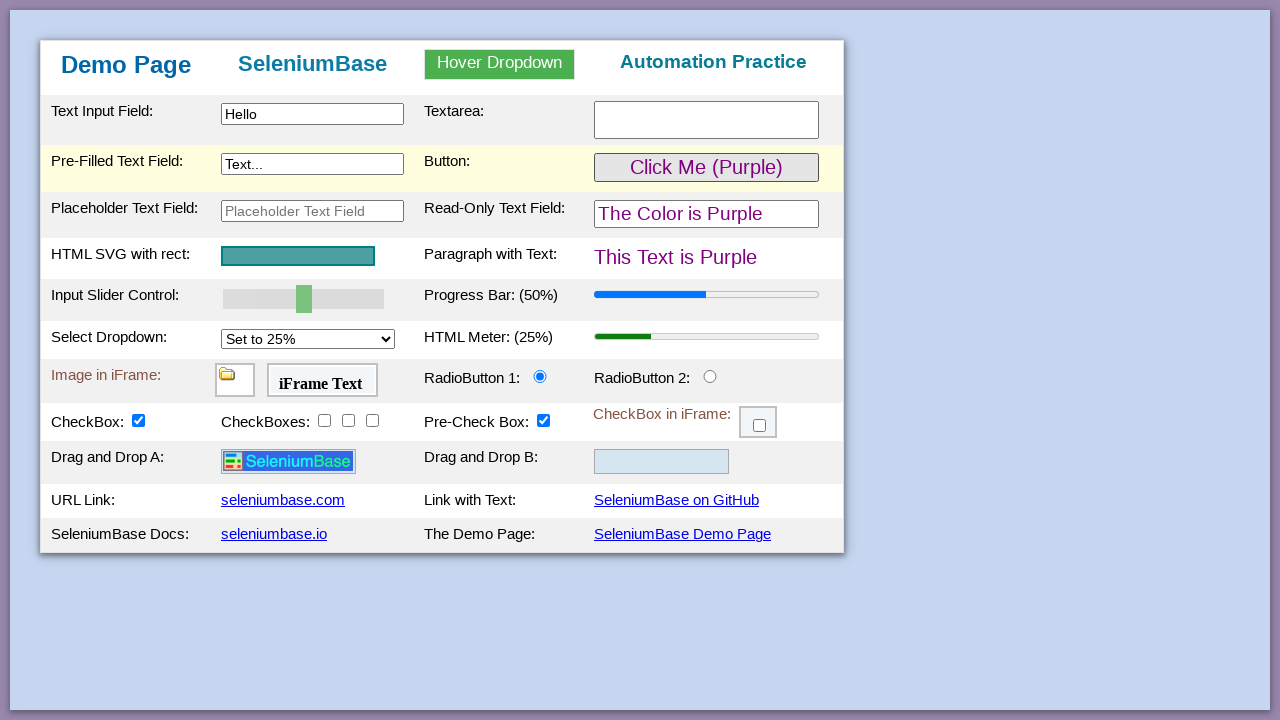